Tests the DataTables editor functionality by creating a new employee record with form data, verifying the creation via search, then deleting the record and verifying deletion.

Starting URL: https://editor.datatables.net/

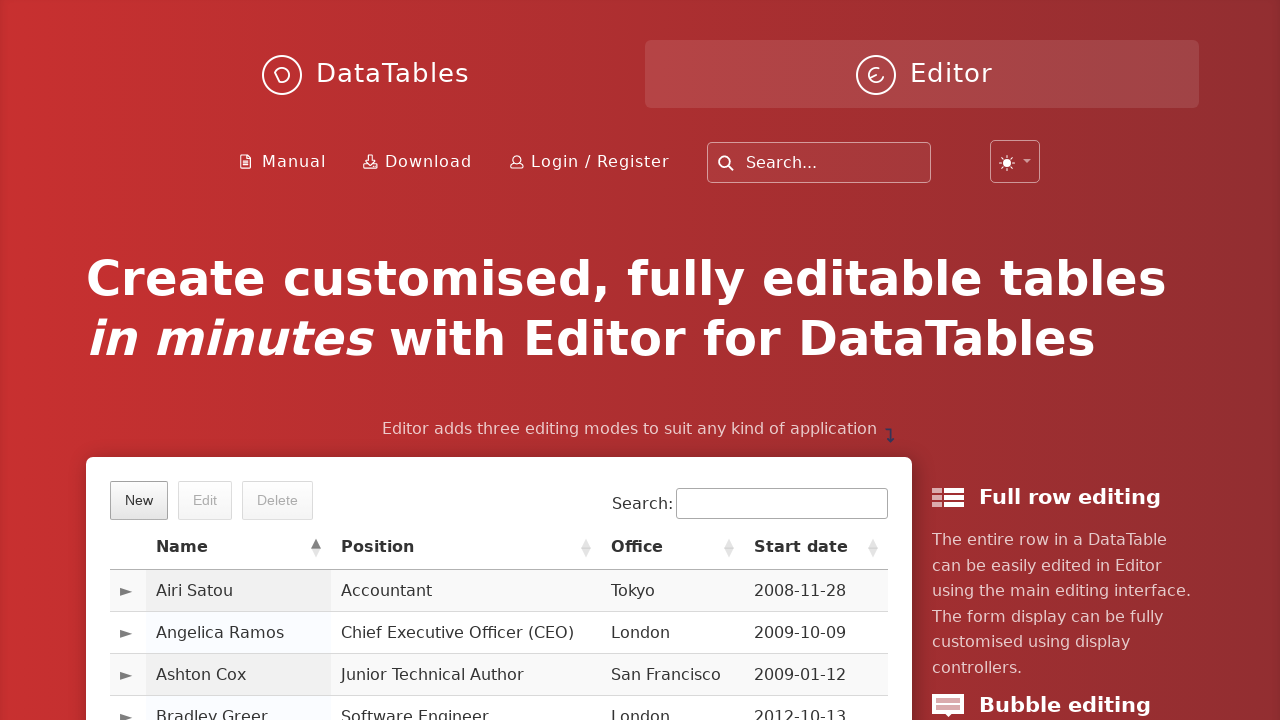

Clicked the 'New' button to create a new entry at (139, 500) on xpath=//*[@class='dt-button buttons-create']
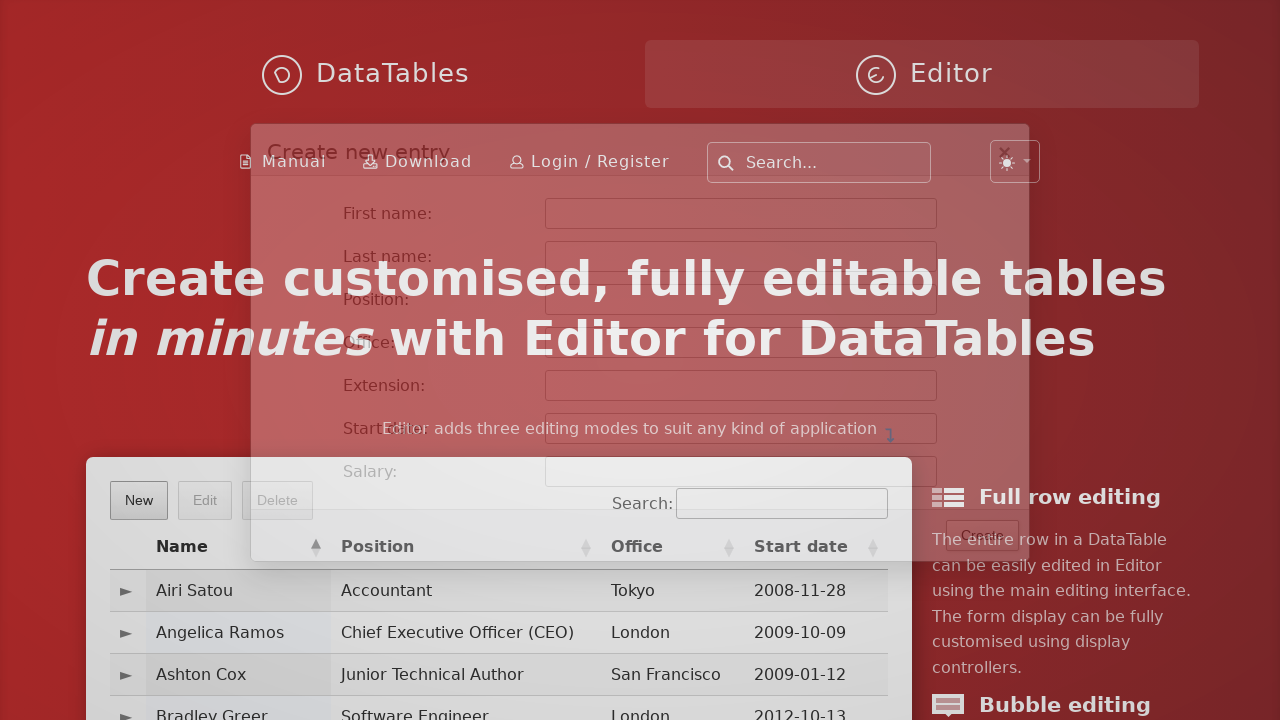

Filled first name field with 'Ucan' on #DTE_Field_first_name
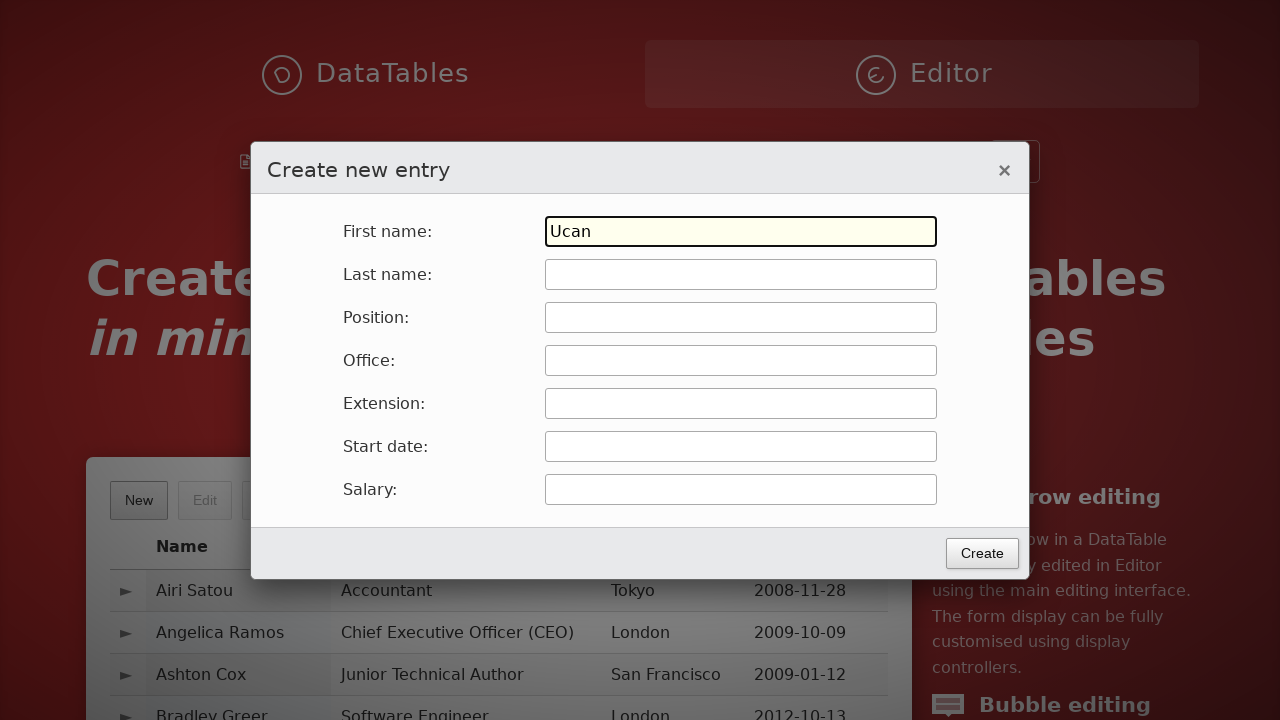

Filled last name field with 'Amasyali' on #DTE_Field_last_name
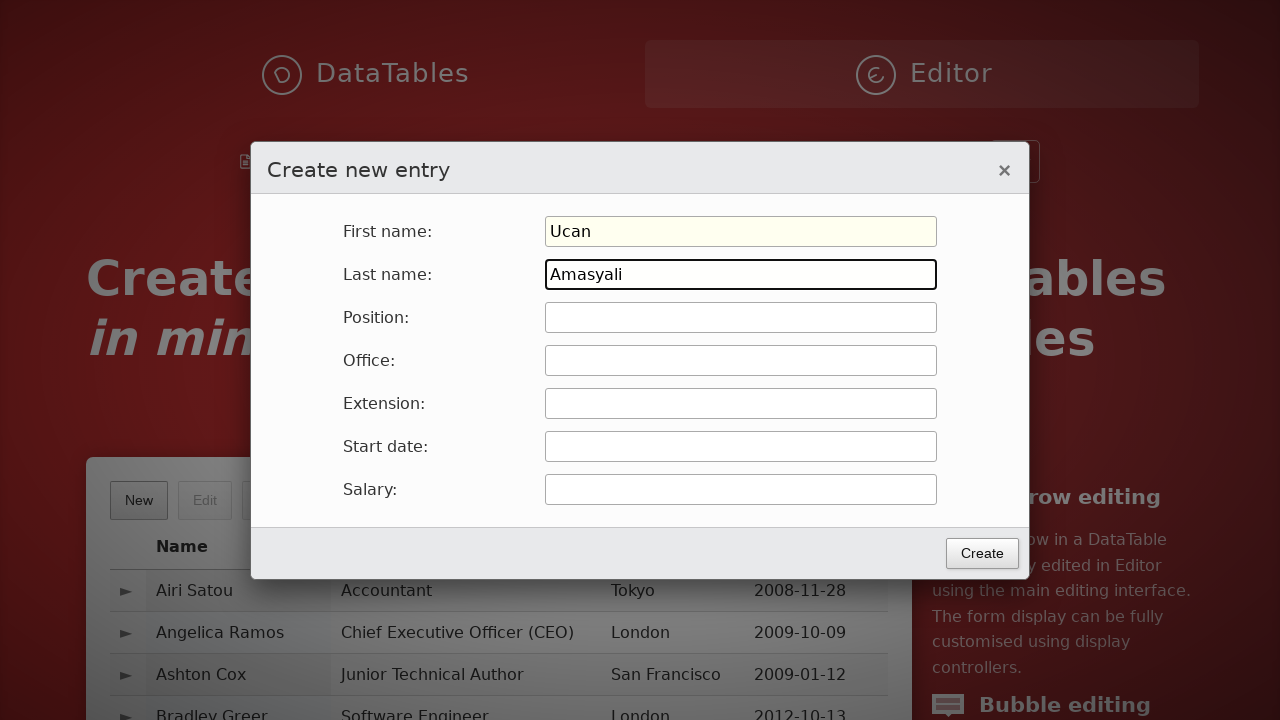

Filled position field with 'Seko' on #DTE_Field_position
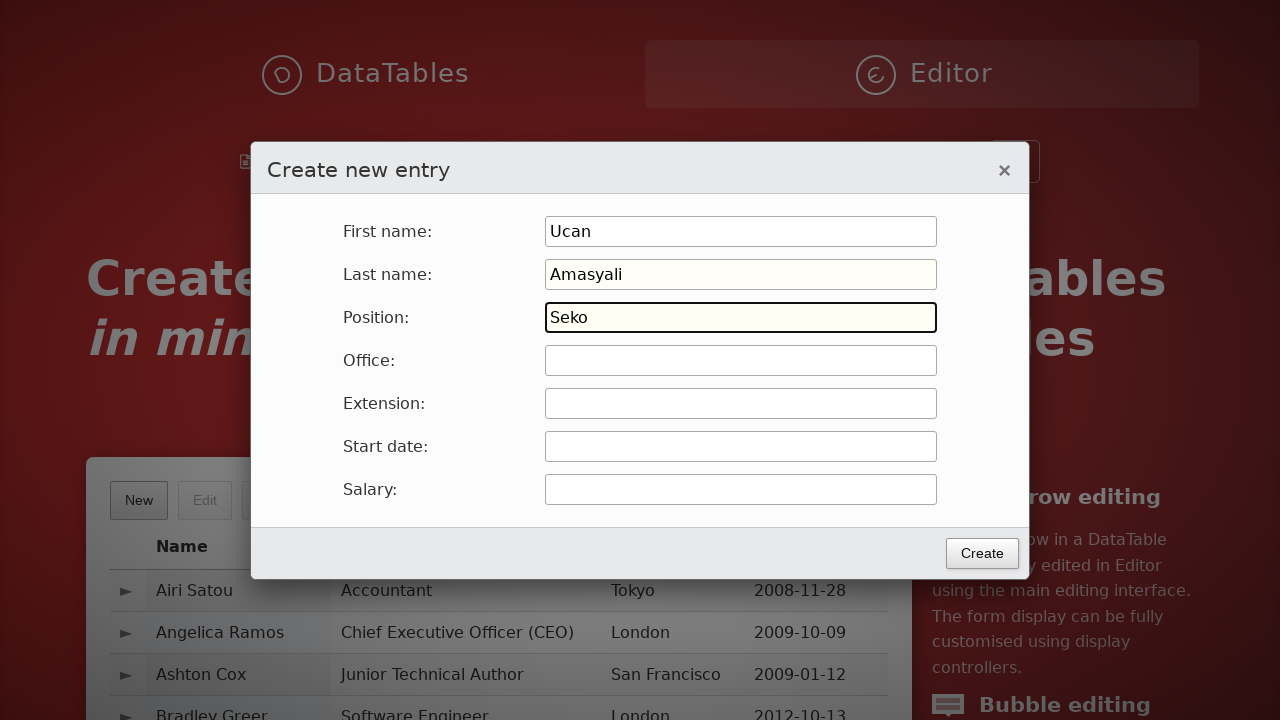

Filled office field with 'Google' on #DTE_Field_office
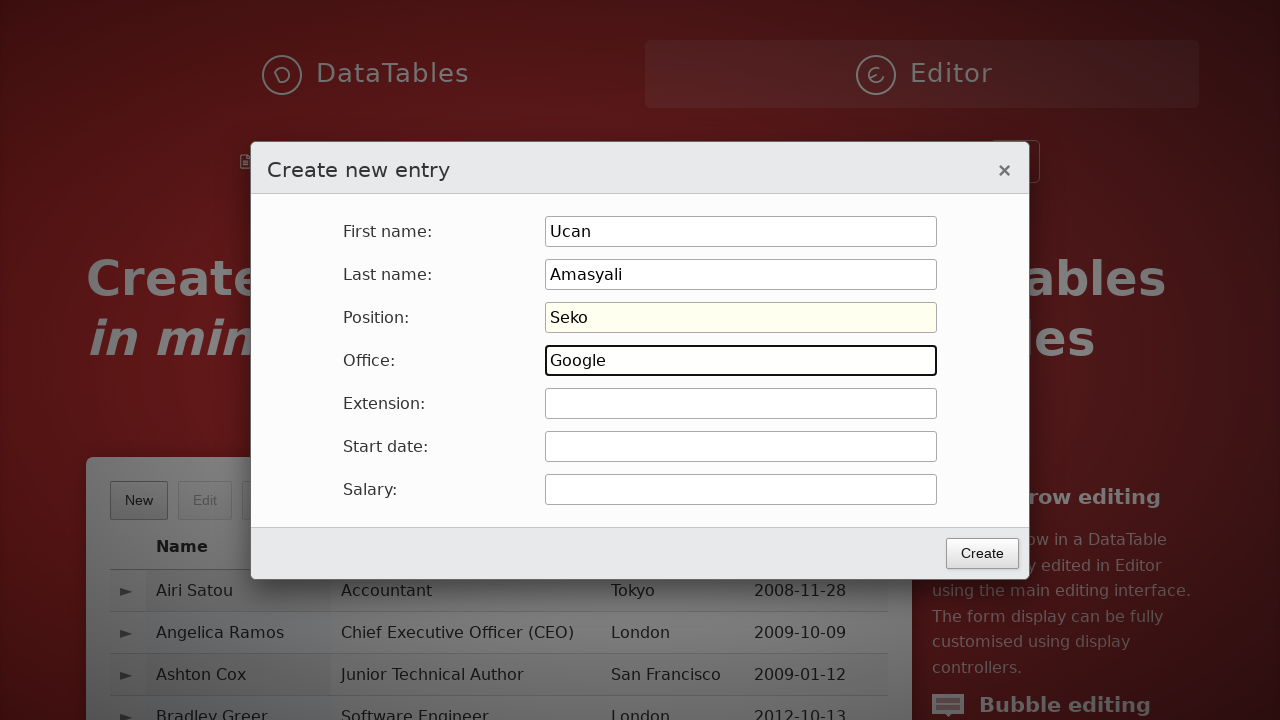

Filled extension field with 'Sekolor' on #DTE_Field_extn
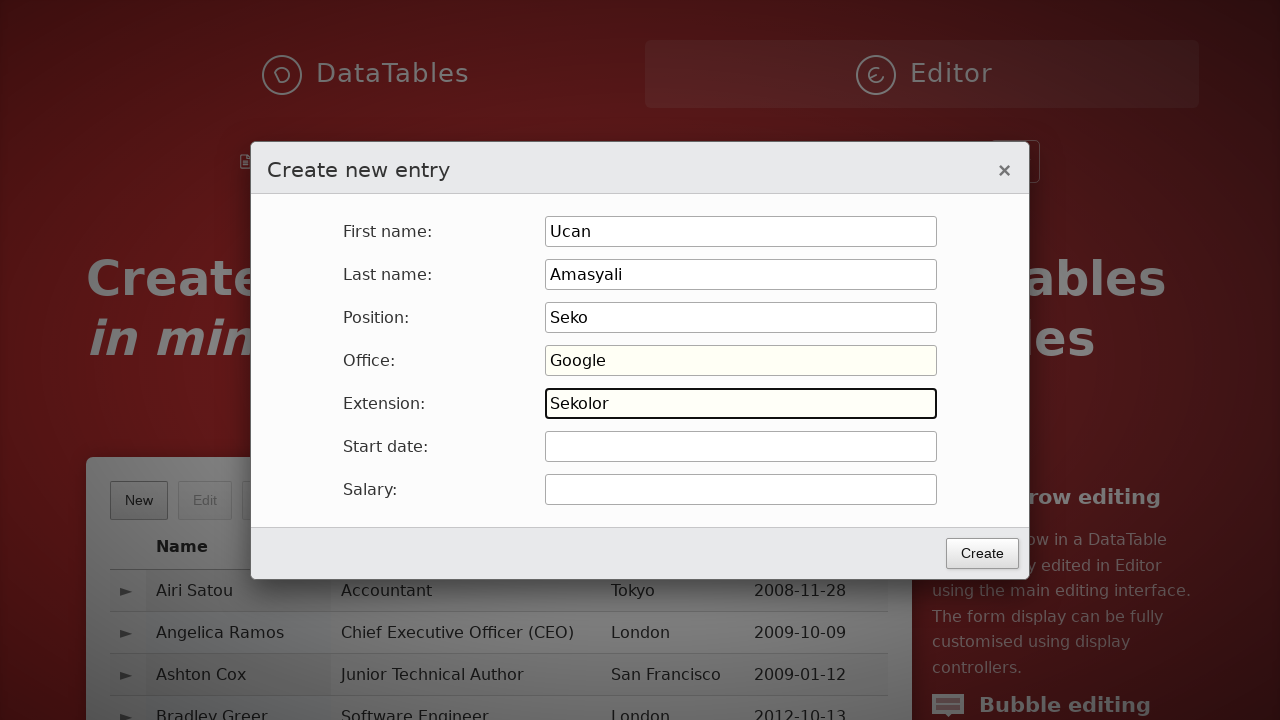

Filled start date field with '2022-11-14' on #DTE_Field_start_date
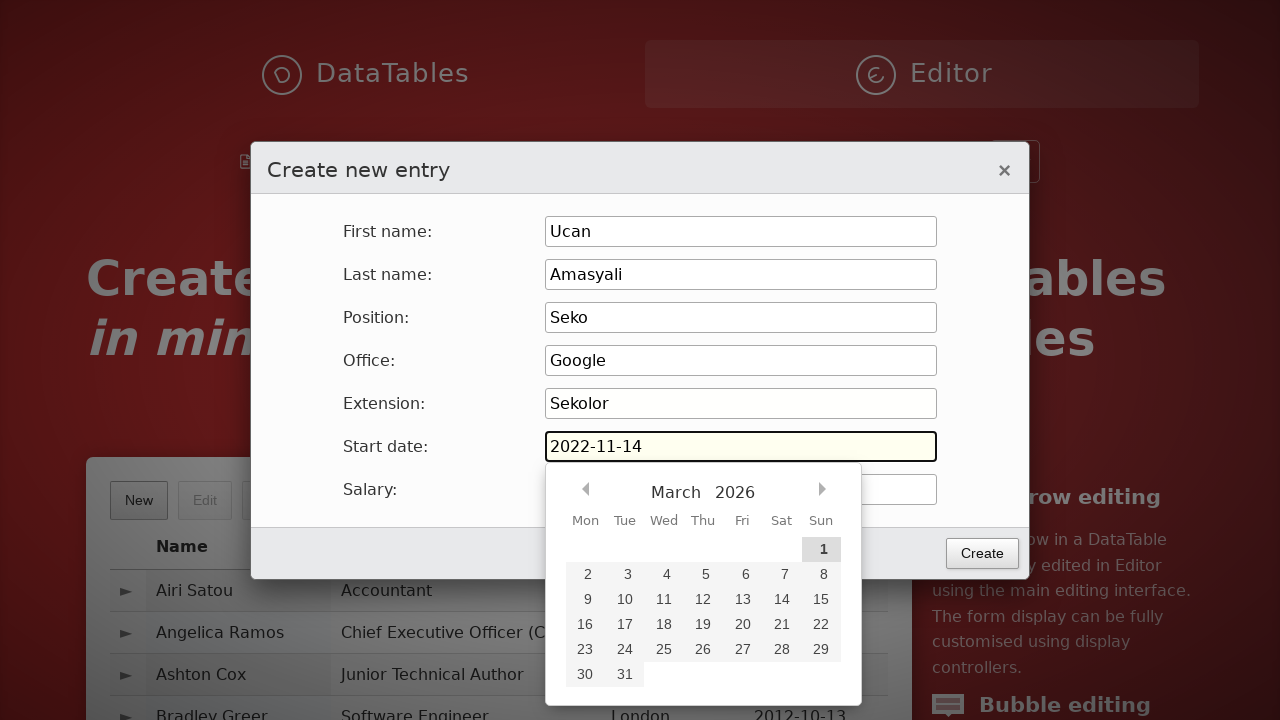

Filled salary field with '7000' on #DTE_Field_salary
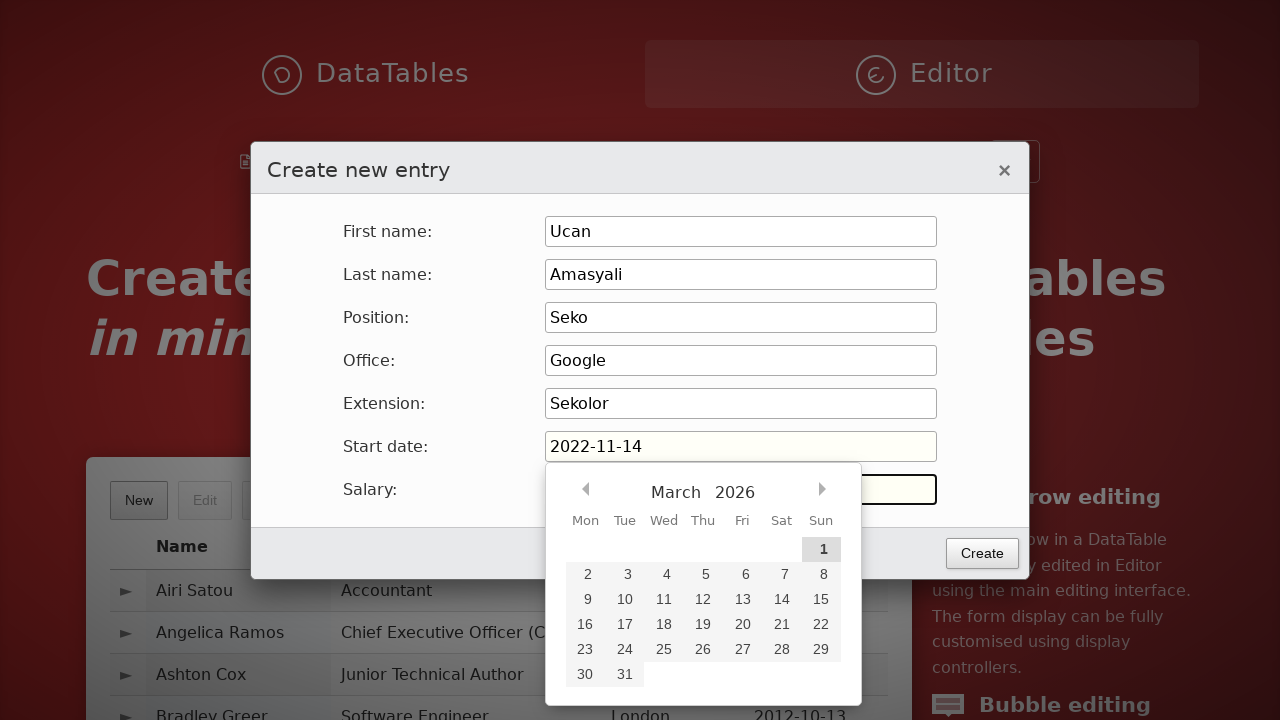

Clicked Create button to submit the form at (982, 553) on .DTE_Form_Buttons button
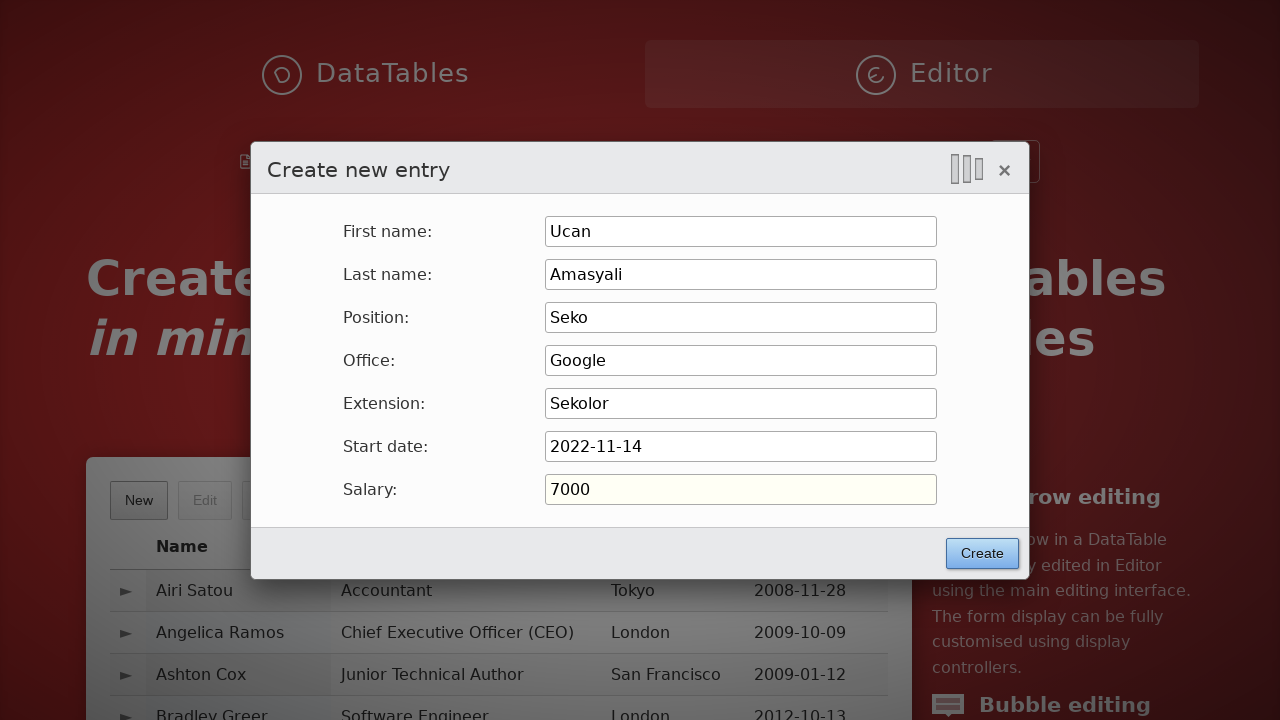

Search field appeared after form closed
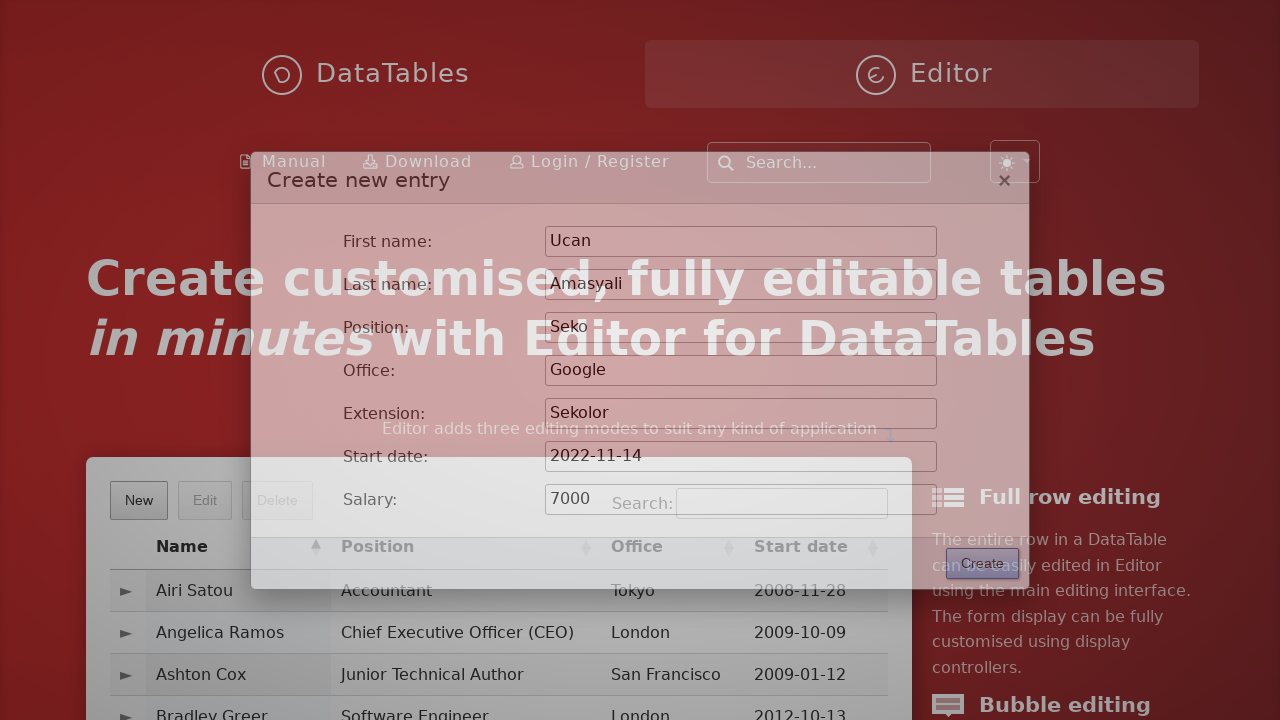

Filled search field with 'Ucan Amasyali' to verify record creation on input[type='search']
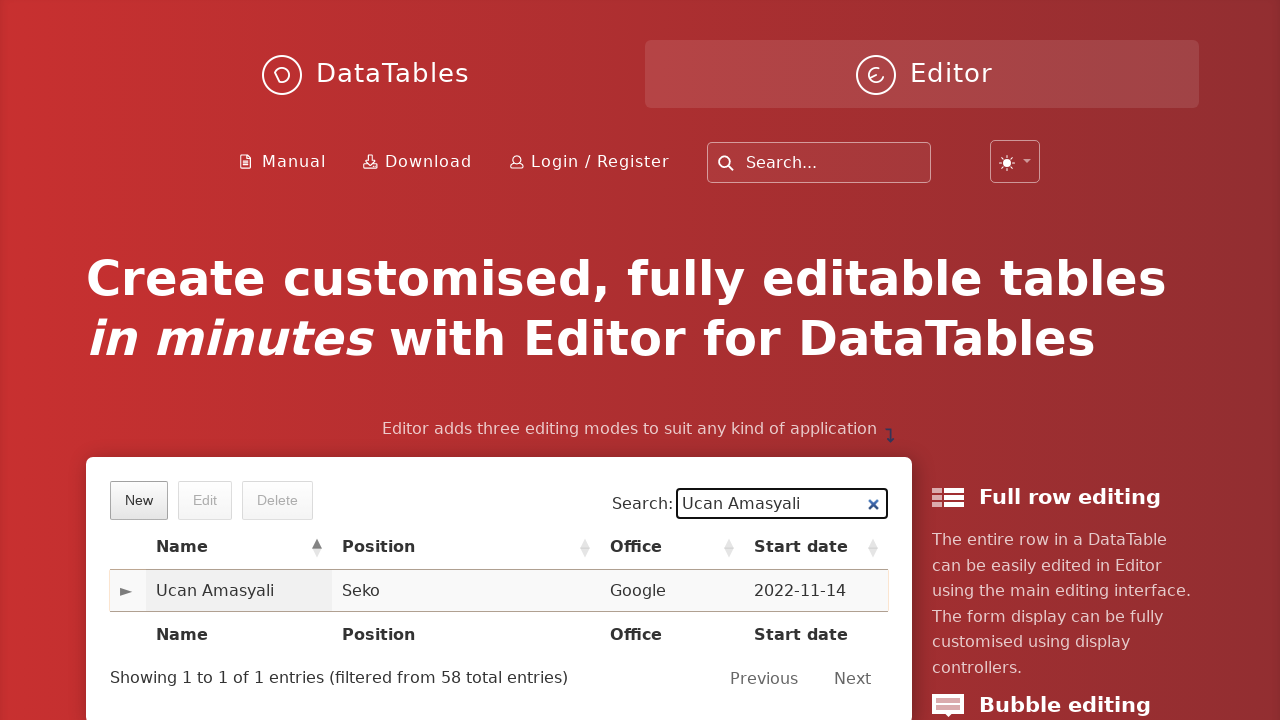

Search results loaded and employee record found
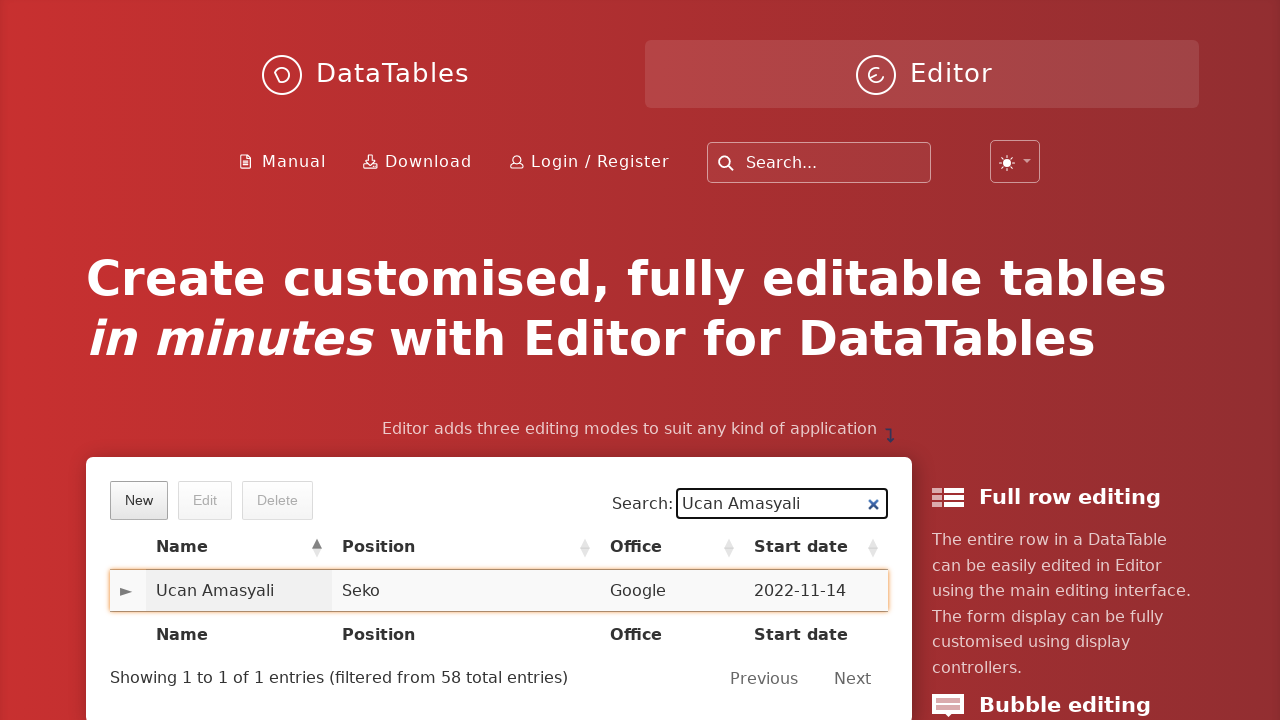

Clicked on the employee record to select it at (239, 591) on .sorting_1
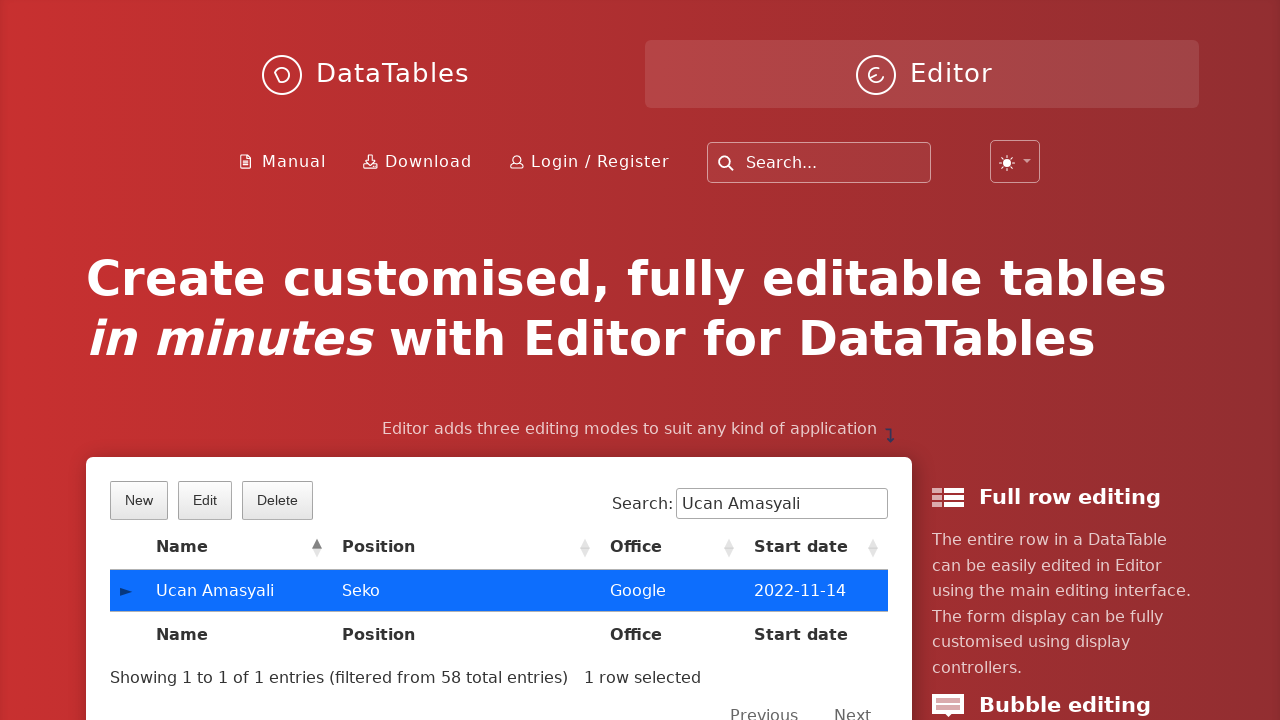

Clicked the delete button to remove the record at (277, 500) on .dt-button.buttons-selected.buttons-remove
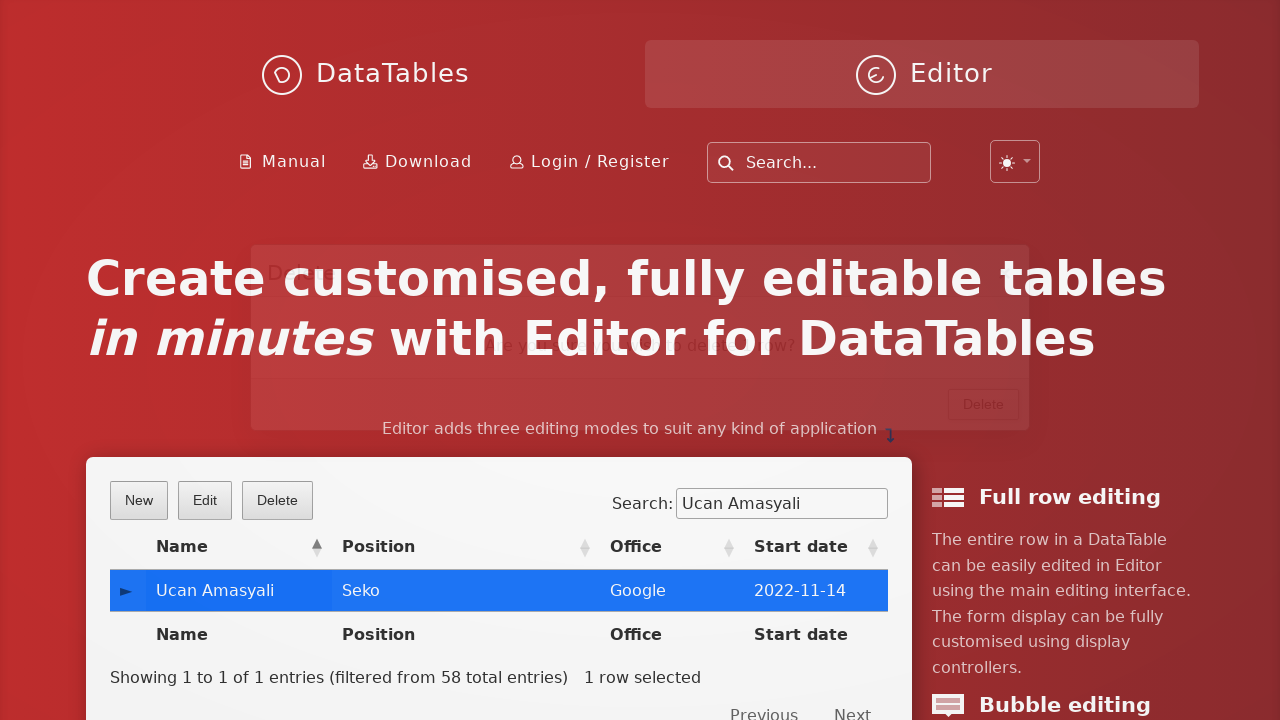

Confirmed deletion by clicking the confirmation button at (984, 427) on .DTE_Form_Buttons button
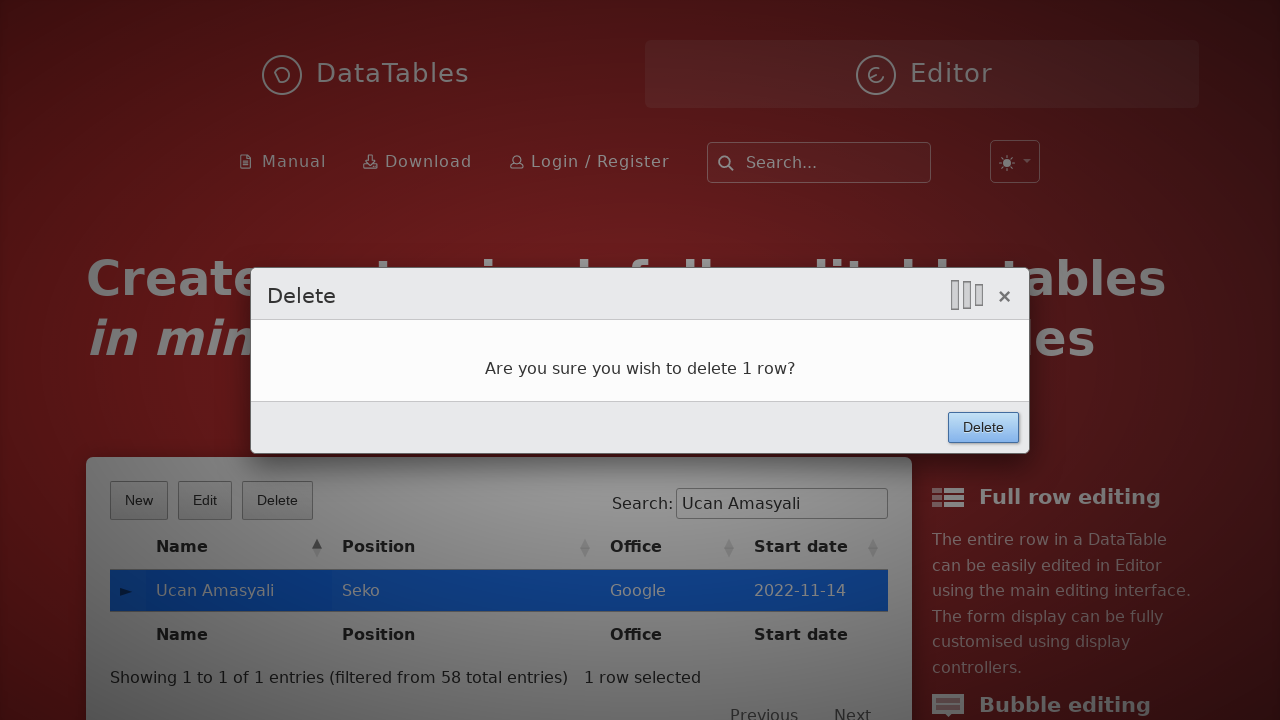

Verified deletion - empty table message appeared
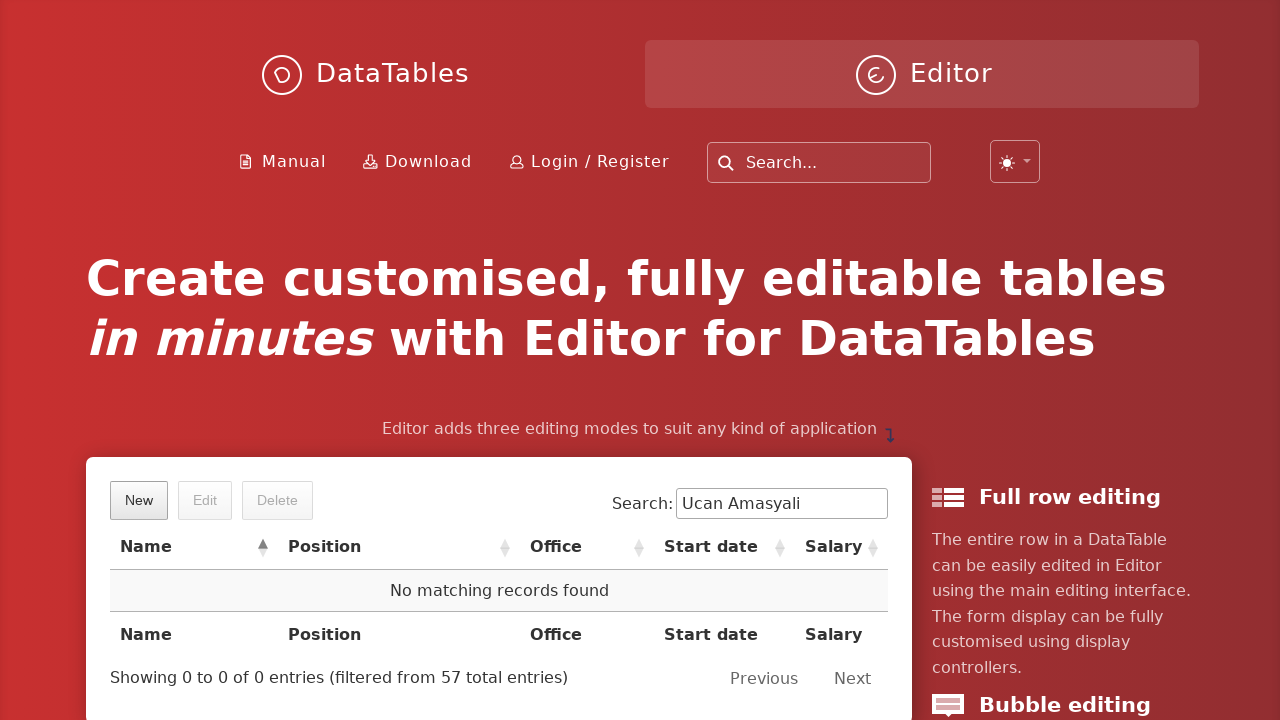

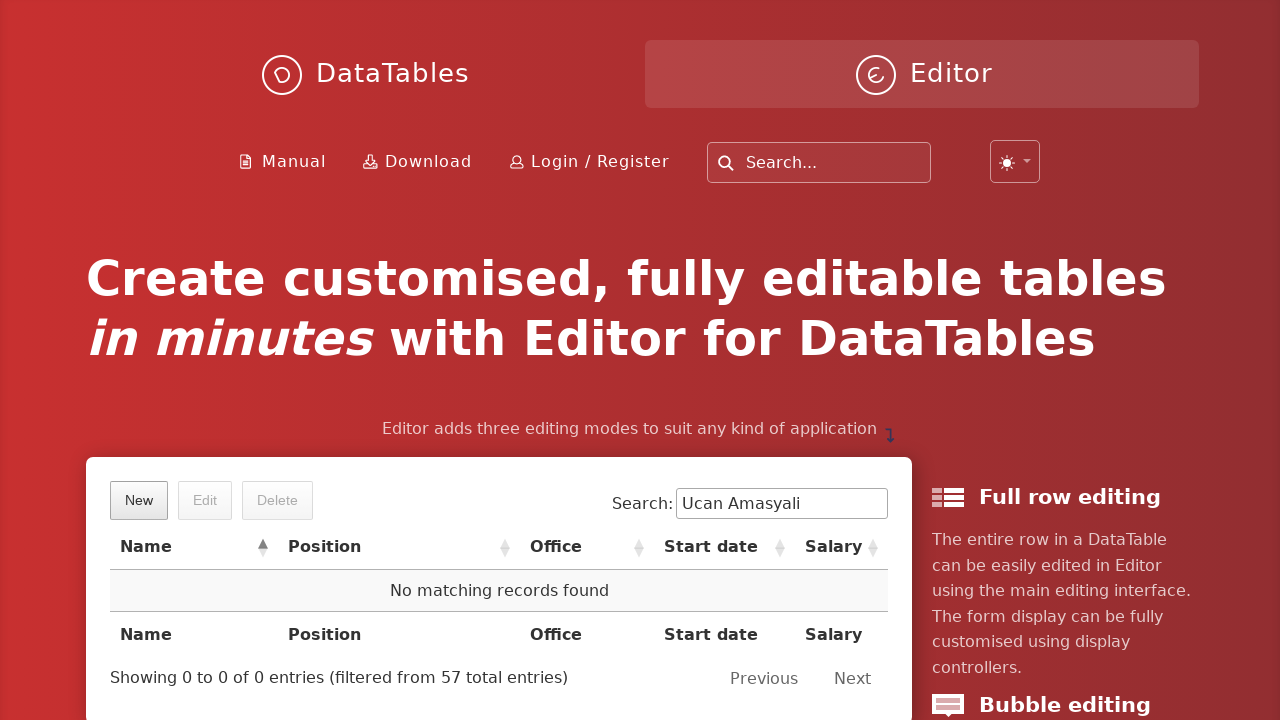